Tests alert dialog handling by clicking the Alert button and accepting the alert box that appears.

Starting URL: https://testautomationpractice.blogspot.com/

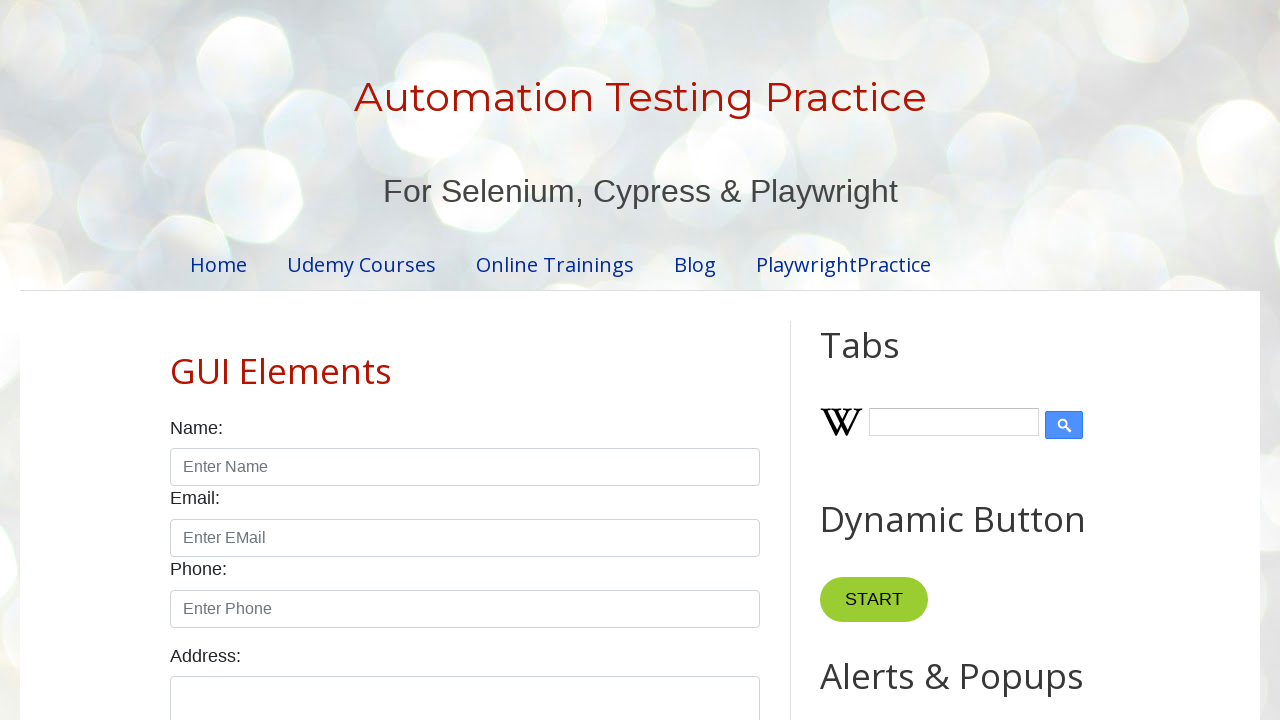

Set up dialog handler to accept alerts
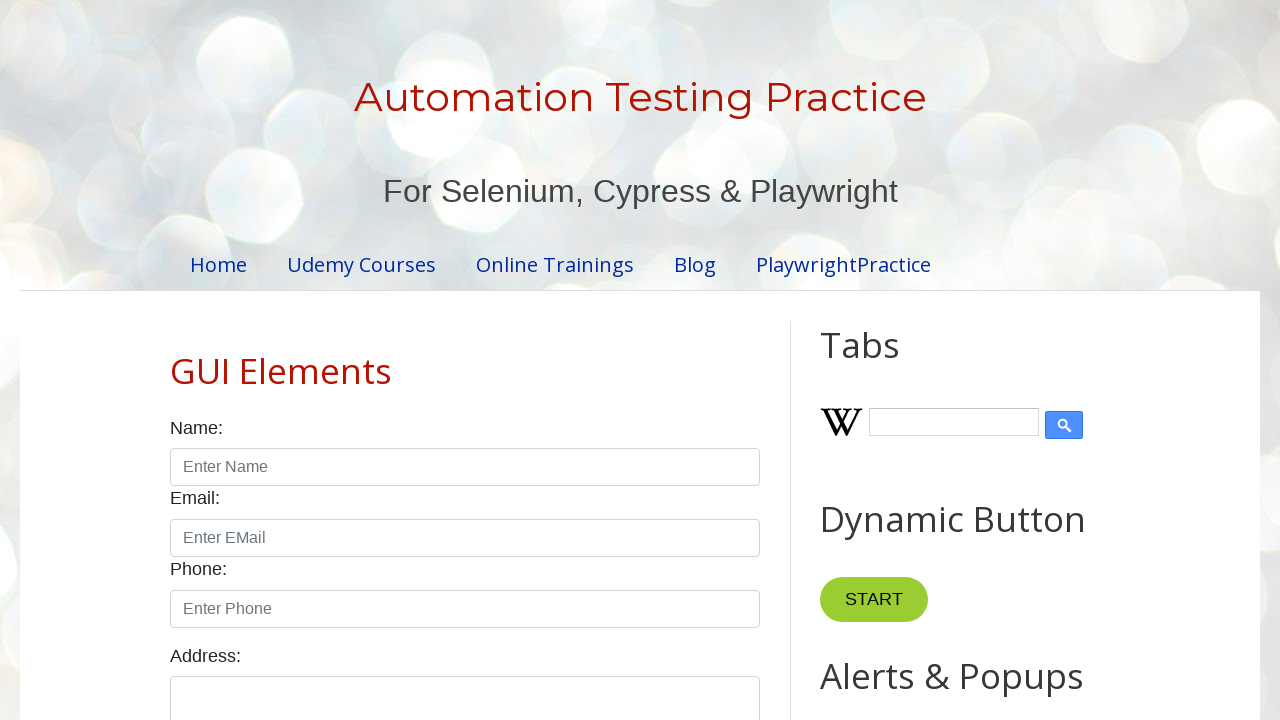

Clicked the Alert button to trigger alert dialog at (888, 361) on xpath=//button[@id='alertBtn']
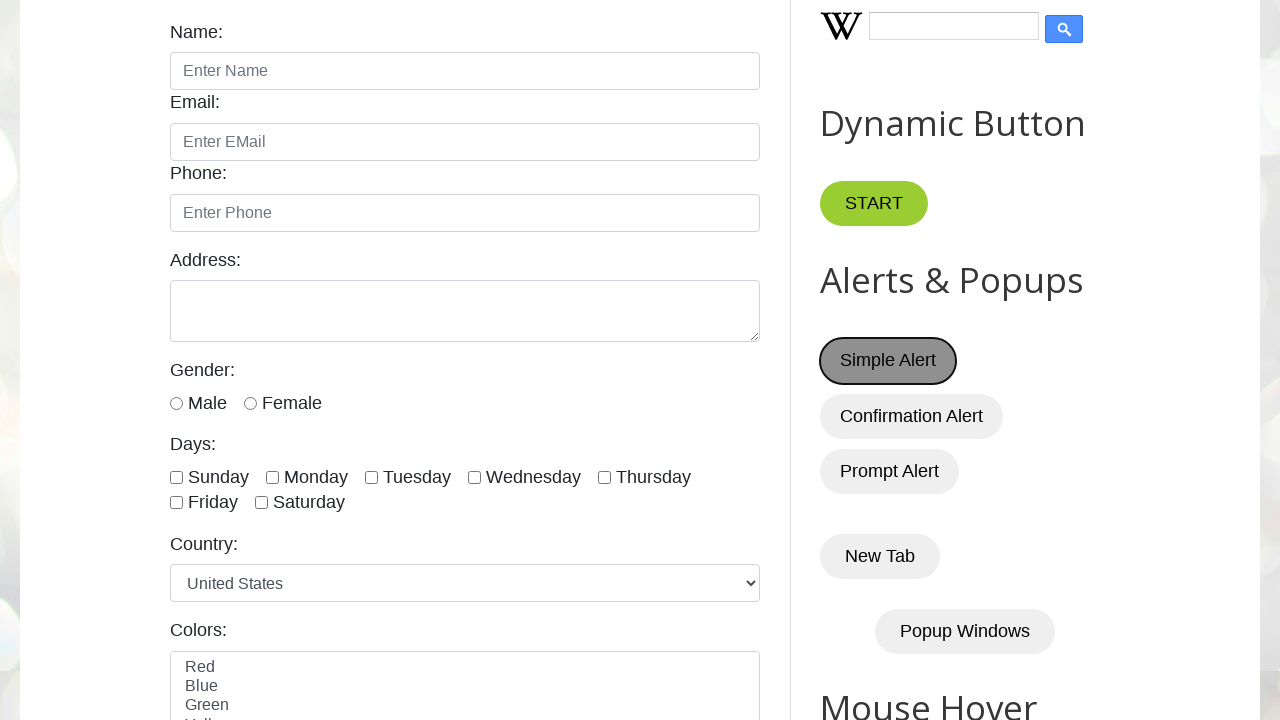

Waited for alert dialog to be processed
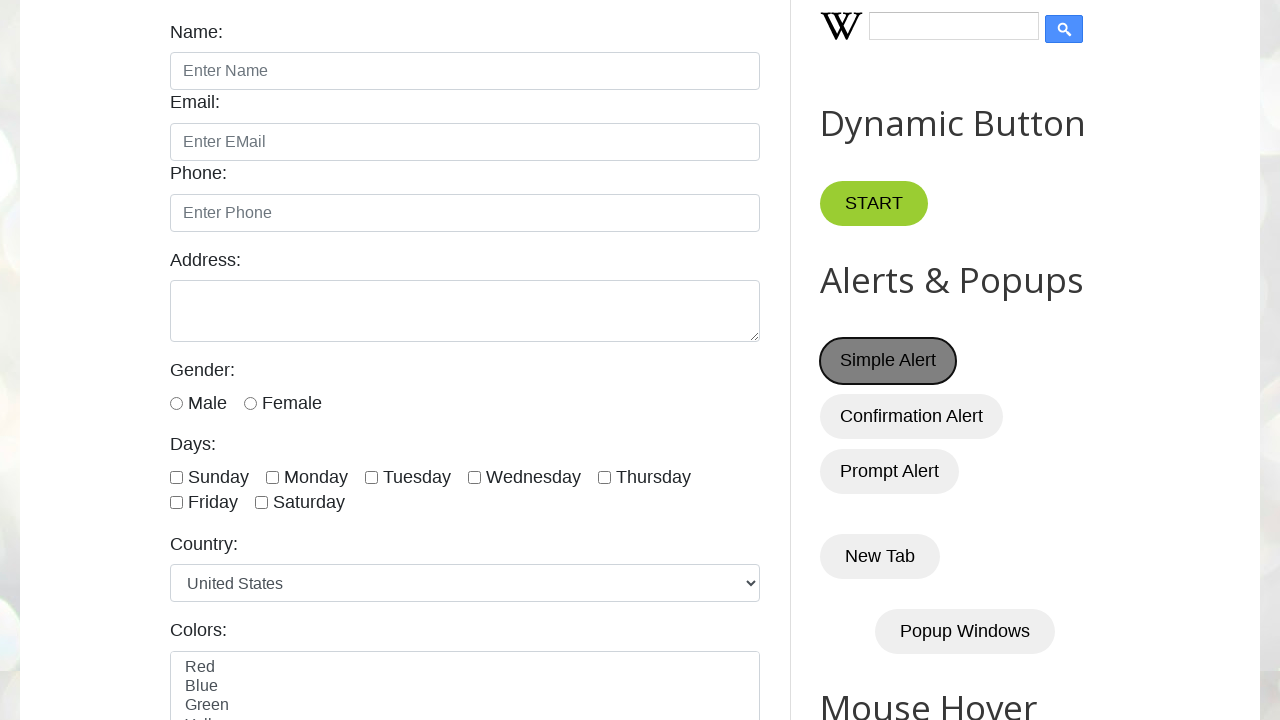

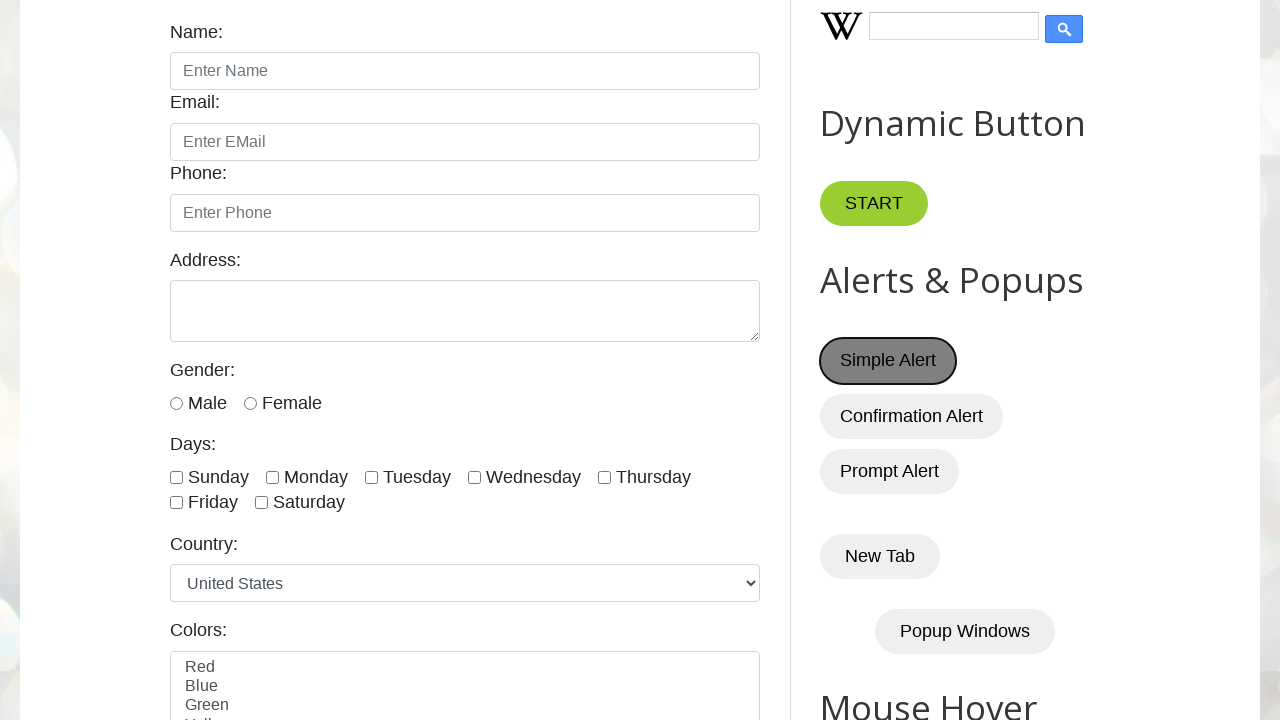